Tests JavaScript Confirm dialog by clicking Cancel and verifying the confirmation message

Starting URL: https://the-internet.herokuapp.com/

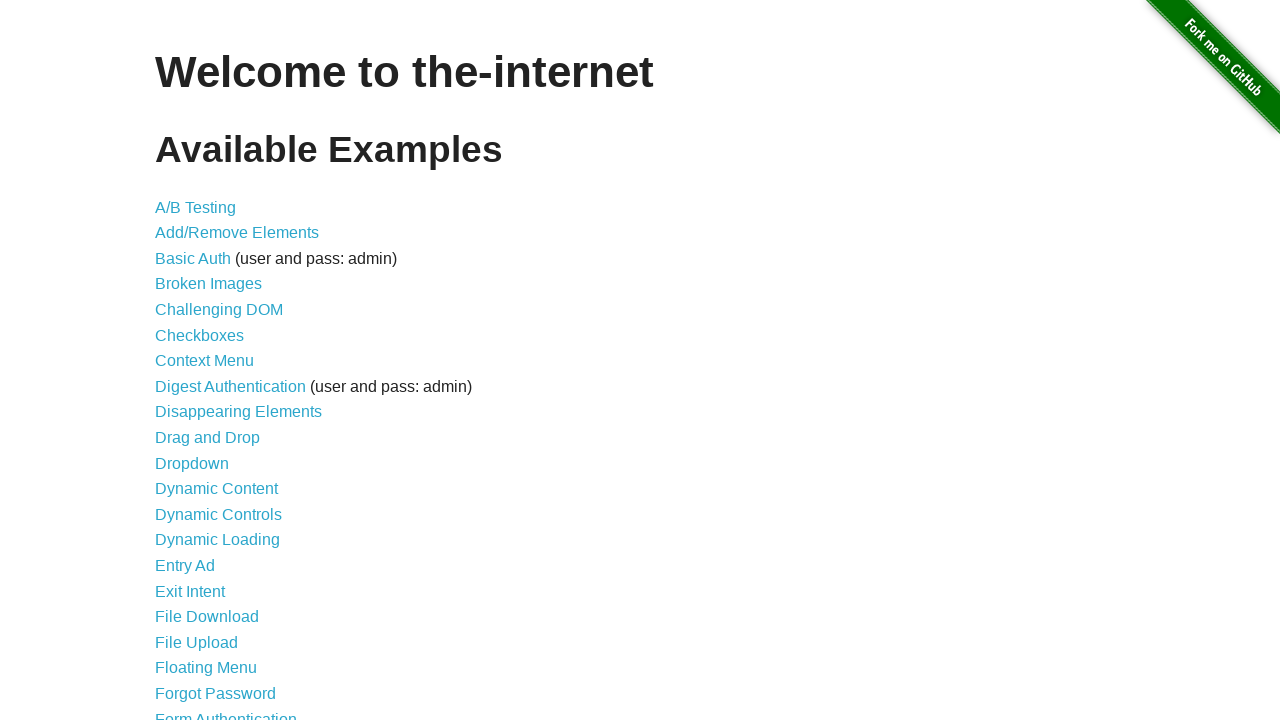

Clicked on JavaScript Alerts link at (214, 361) on text=JavaScript Alerts
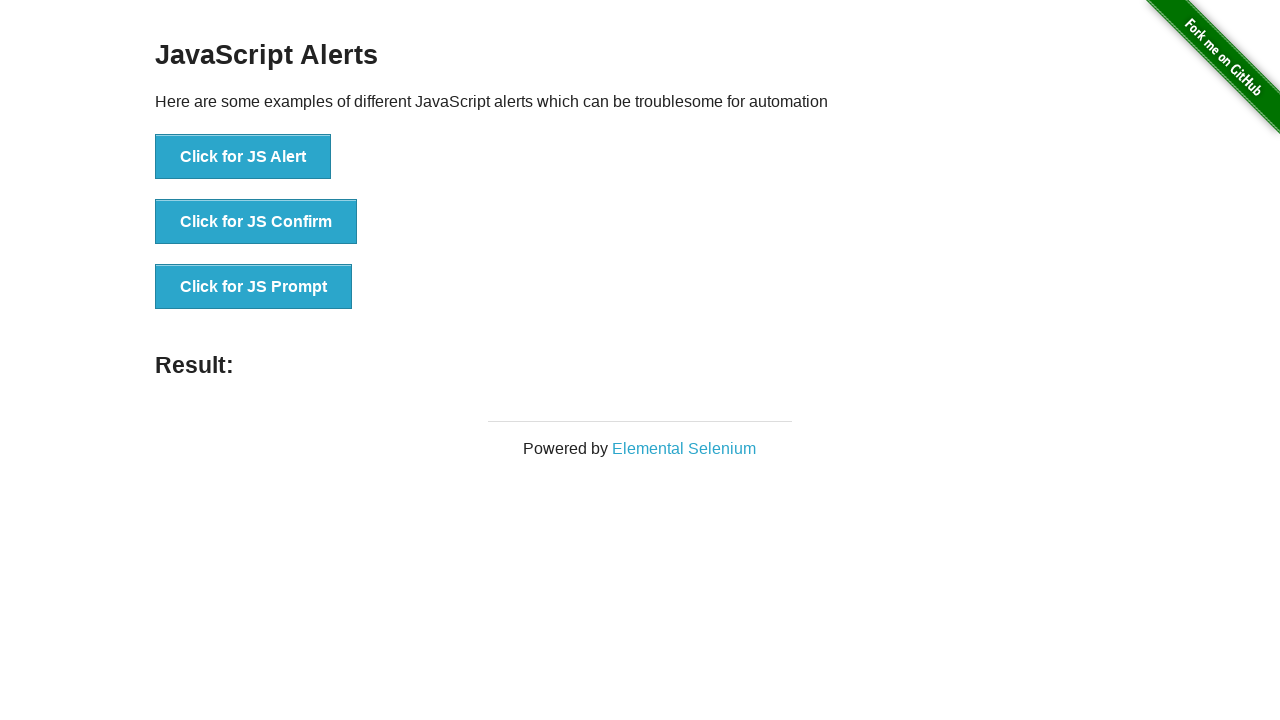

Set up dialog handler to dismiss the confirm dialog
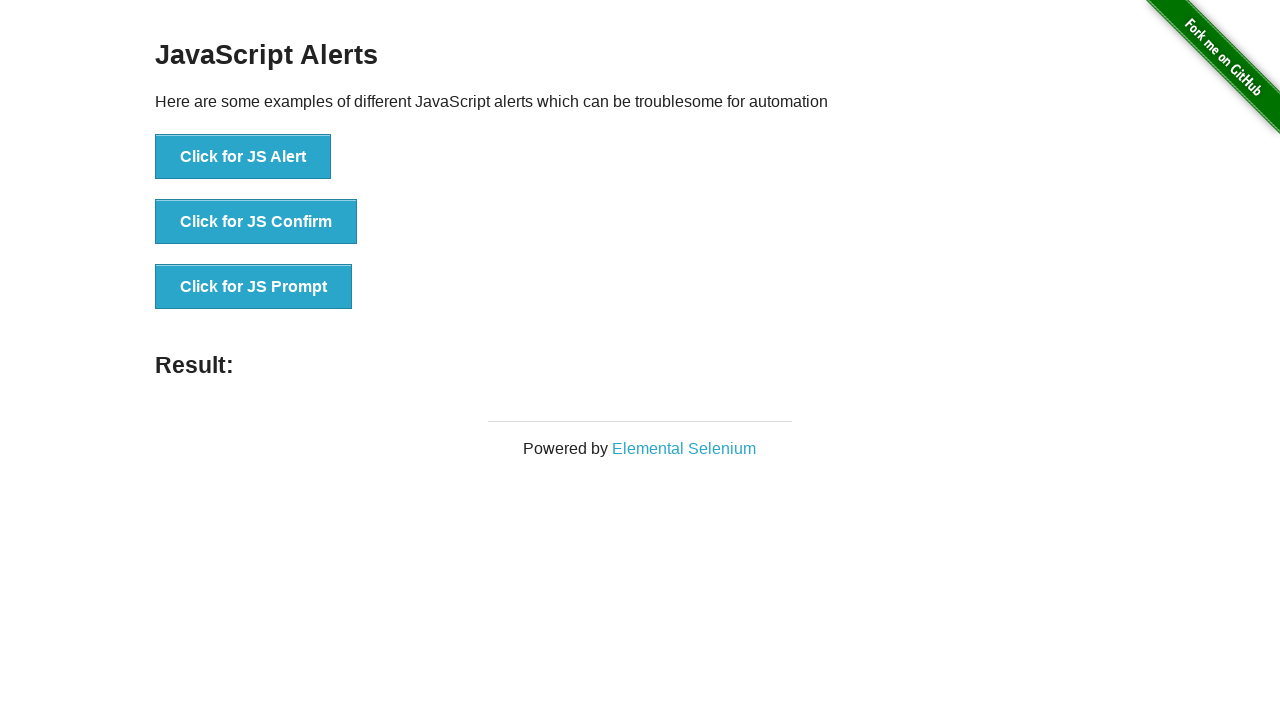

Clicked the JS Confirm button at (256, 222) on xpath=//button[text()='Click for JS Confirm']
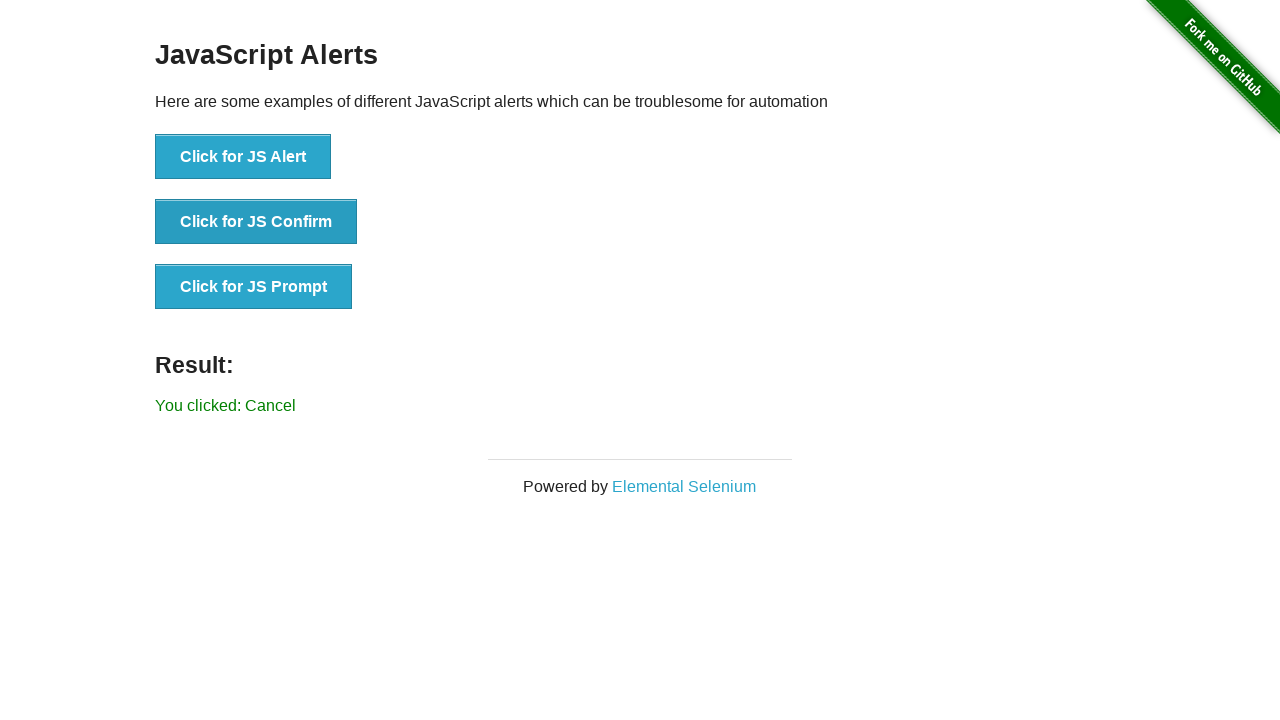

Waited for result message to appear
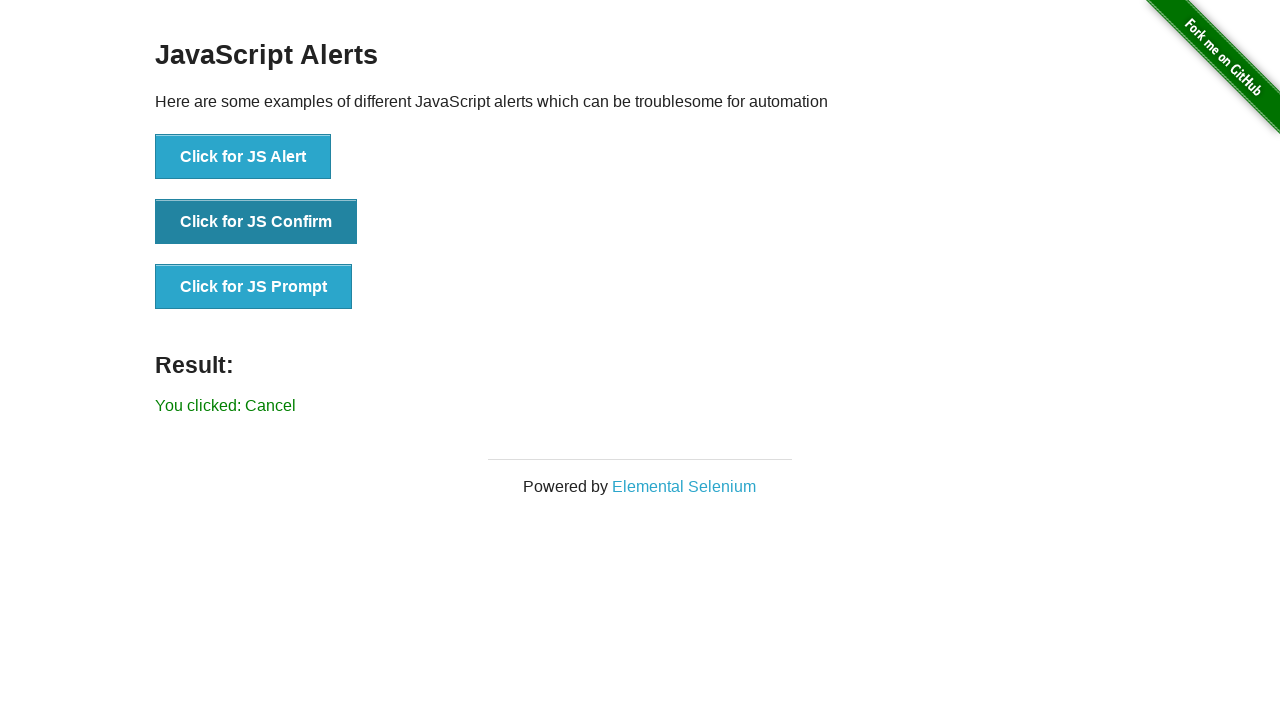

Retrieved result message: 'You clicked: Cancel'
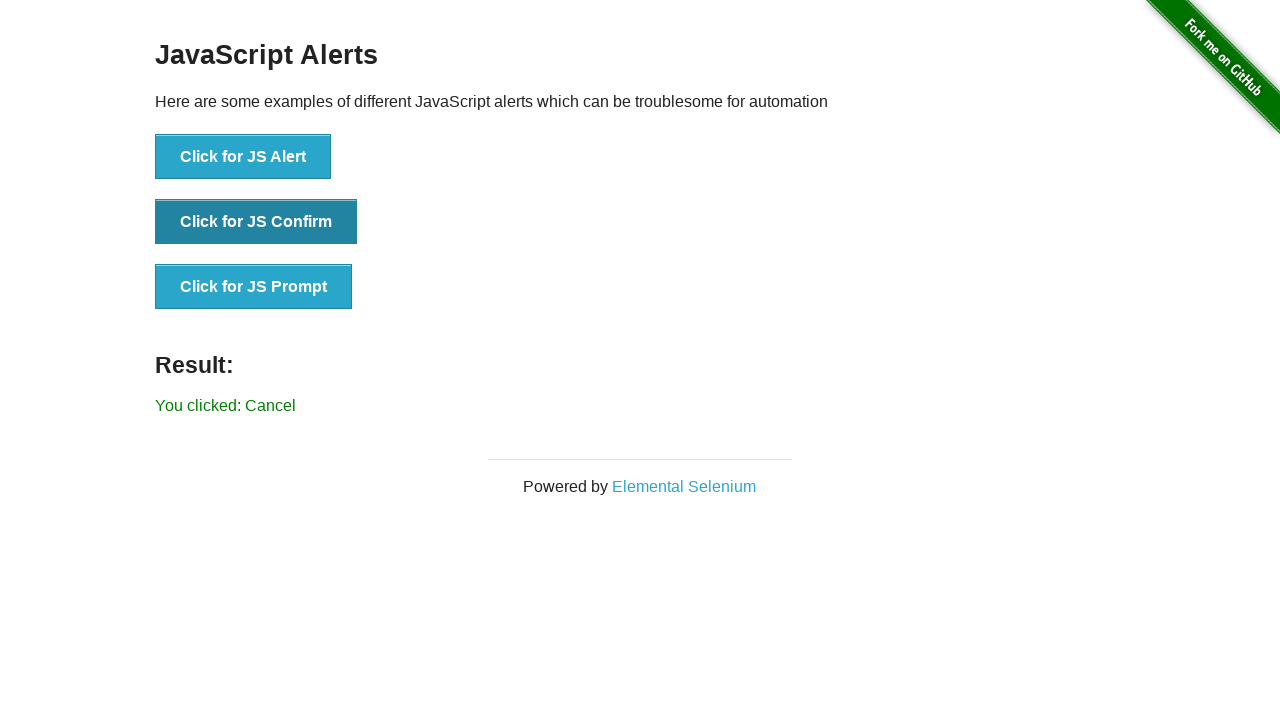

Verified that the confirmation message is 'You clicked: Cancel'
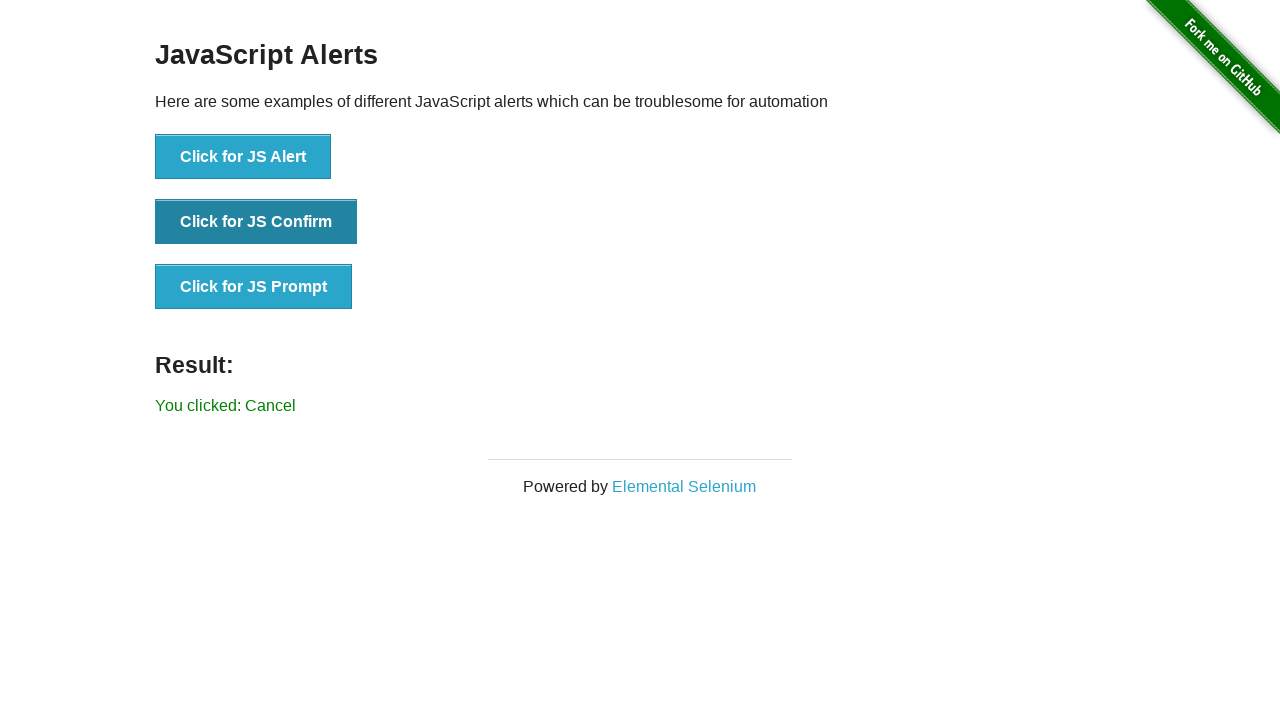

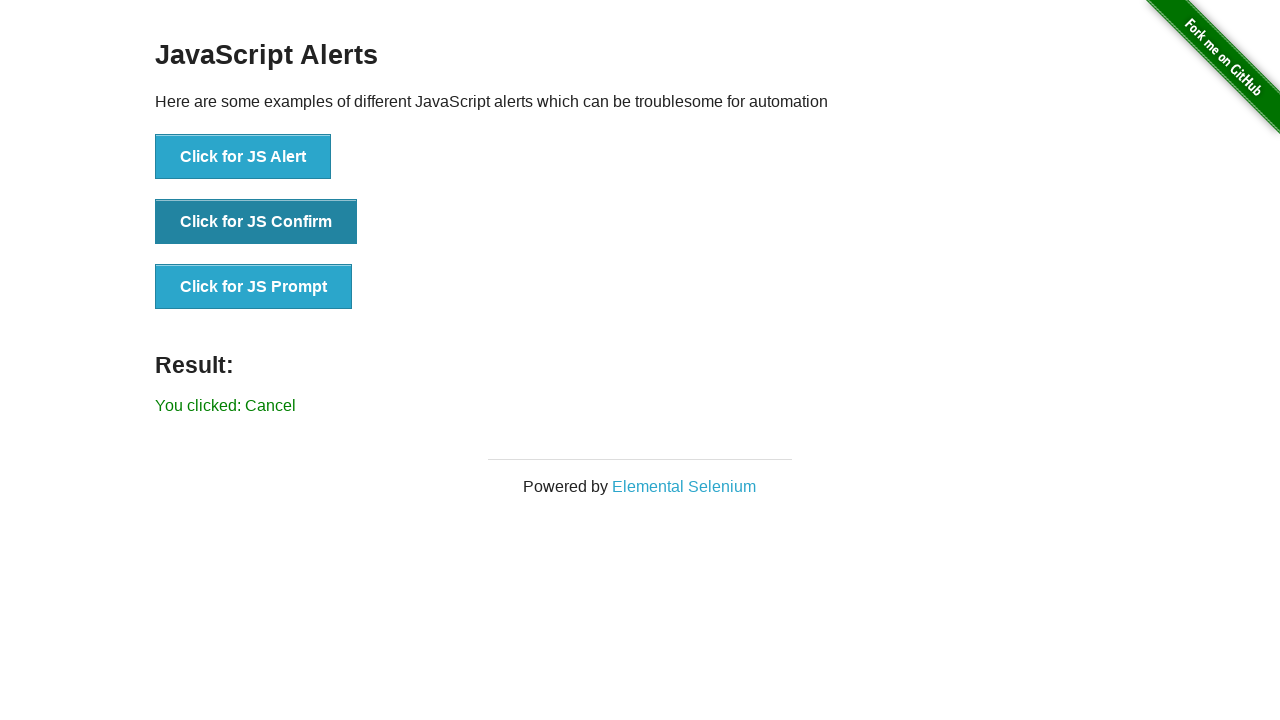